Tests dropdown selection by selecting an item by its visible text from a dropdown menu

Starting URL: https://echoecho.com/htmlforms11.htm

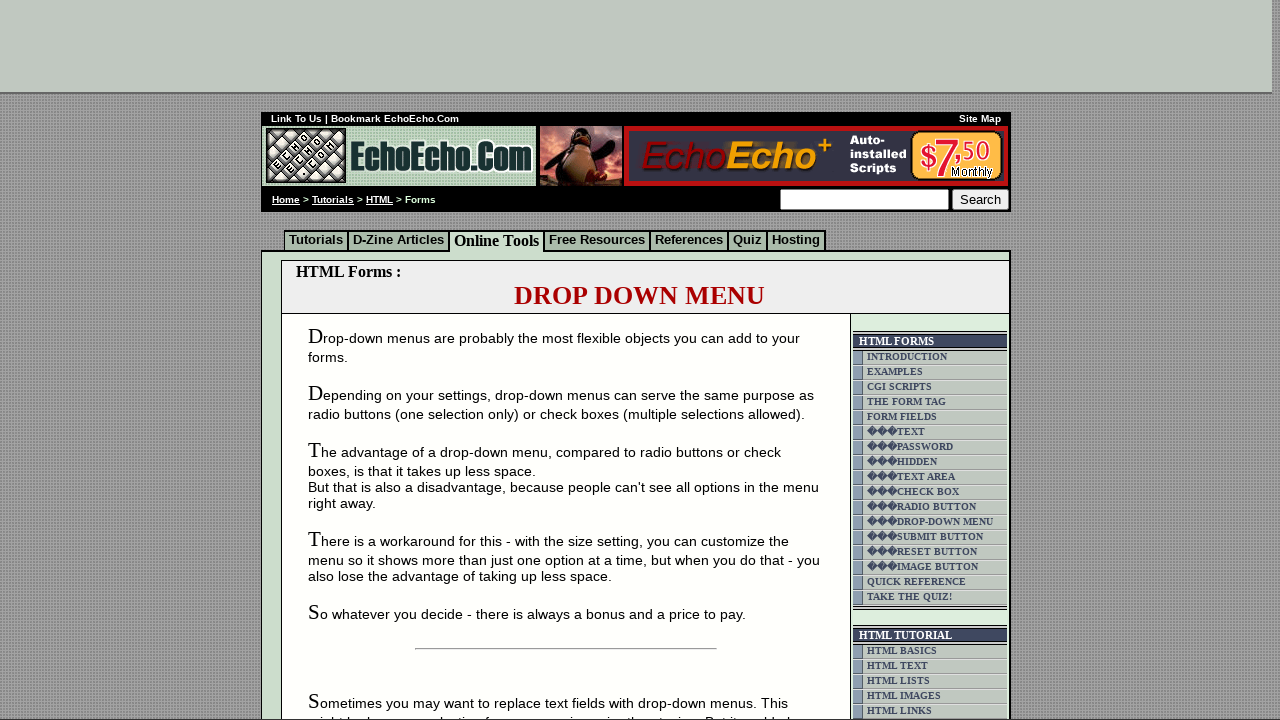

Navigated to dropdown form page
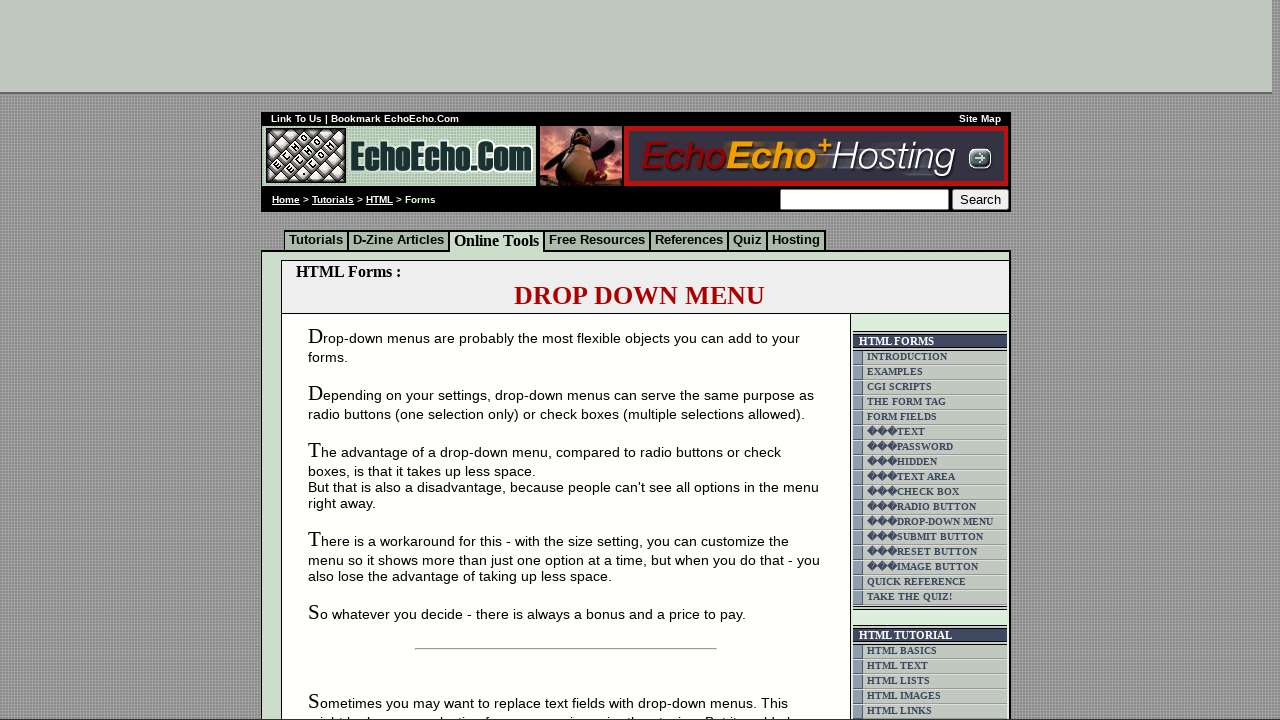

Selected 'Old Cheese' from dropdown menu on select[name='mydropdown']
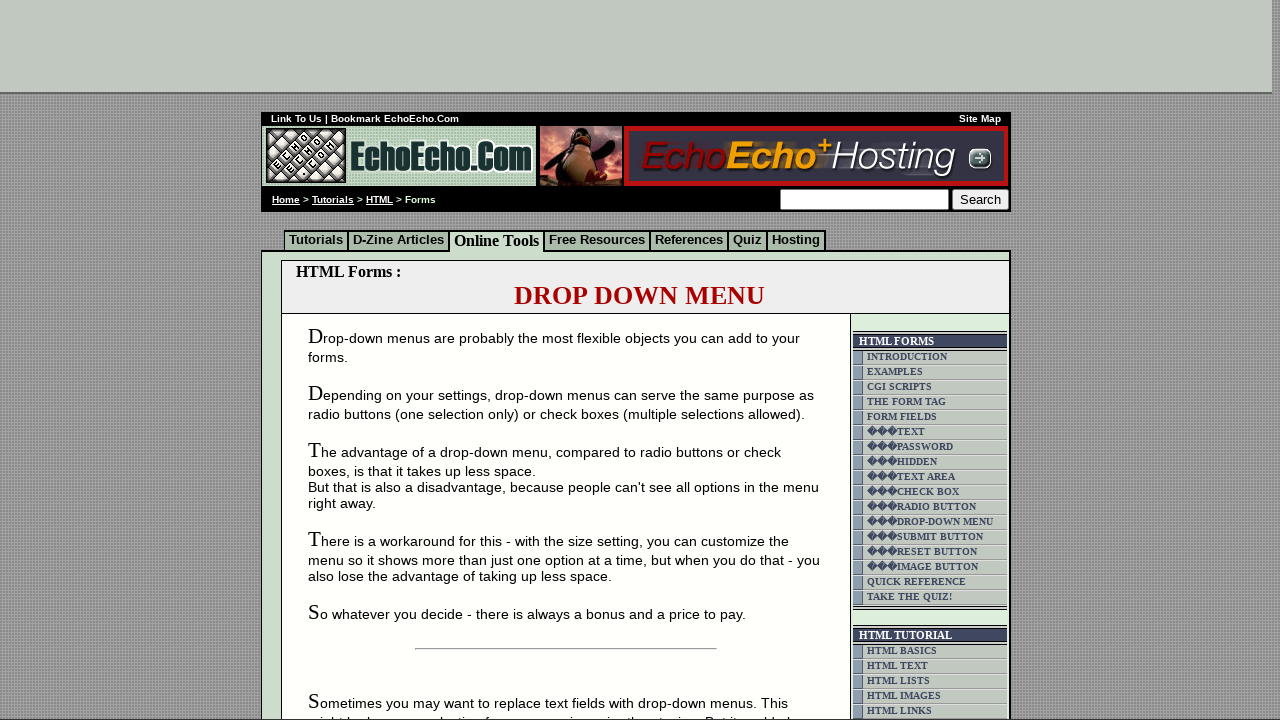

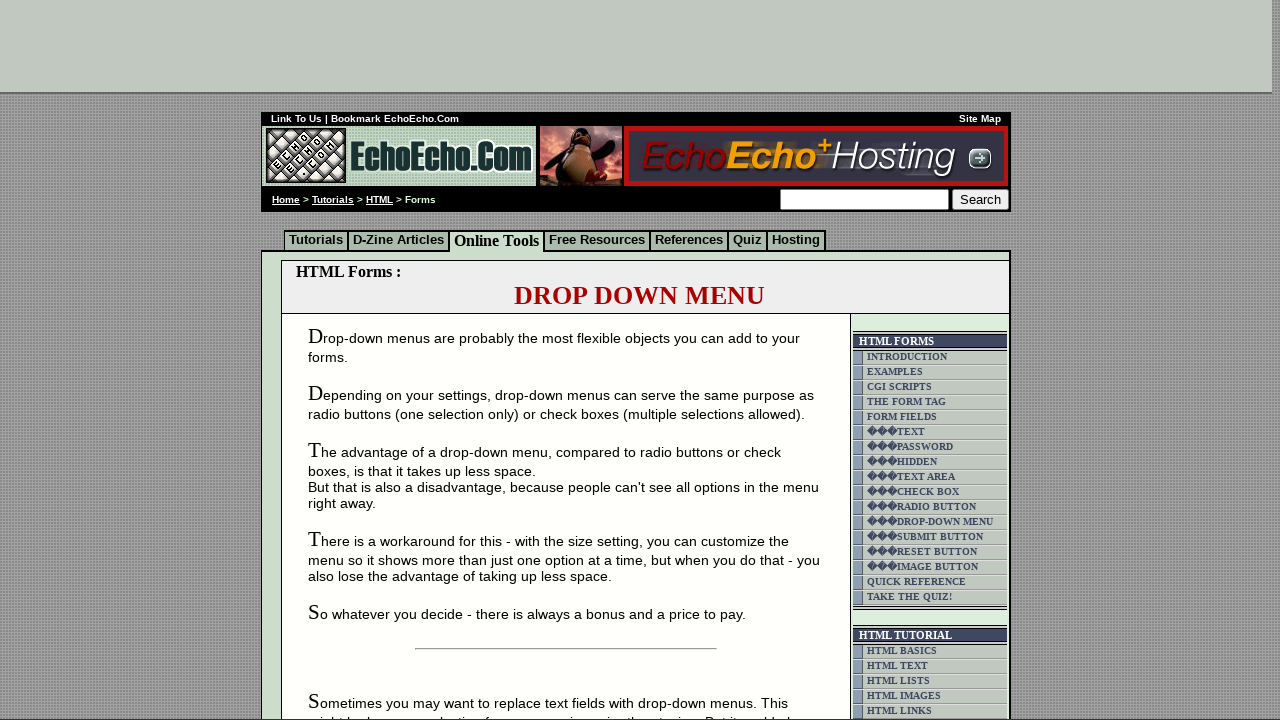